Tests checkbox functionality by clicking checkboxes to toggle their selected state - clicks the first checkbox to select it, then clicks the second checkbox to deselect it

Starting URL: http://the-internet.herokuapp.com/checkboxes

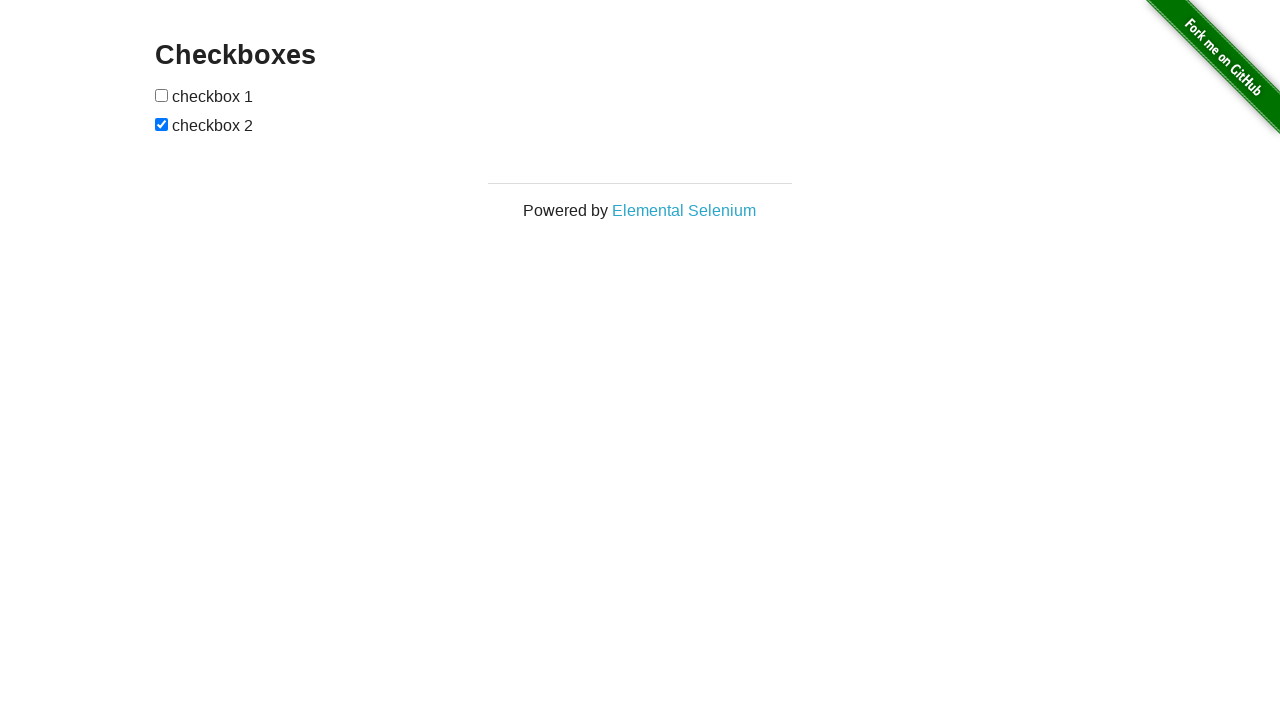

Clicked the first checkbox to select it at (162, 95) on input[type='checkbox']:first-of-type
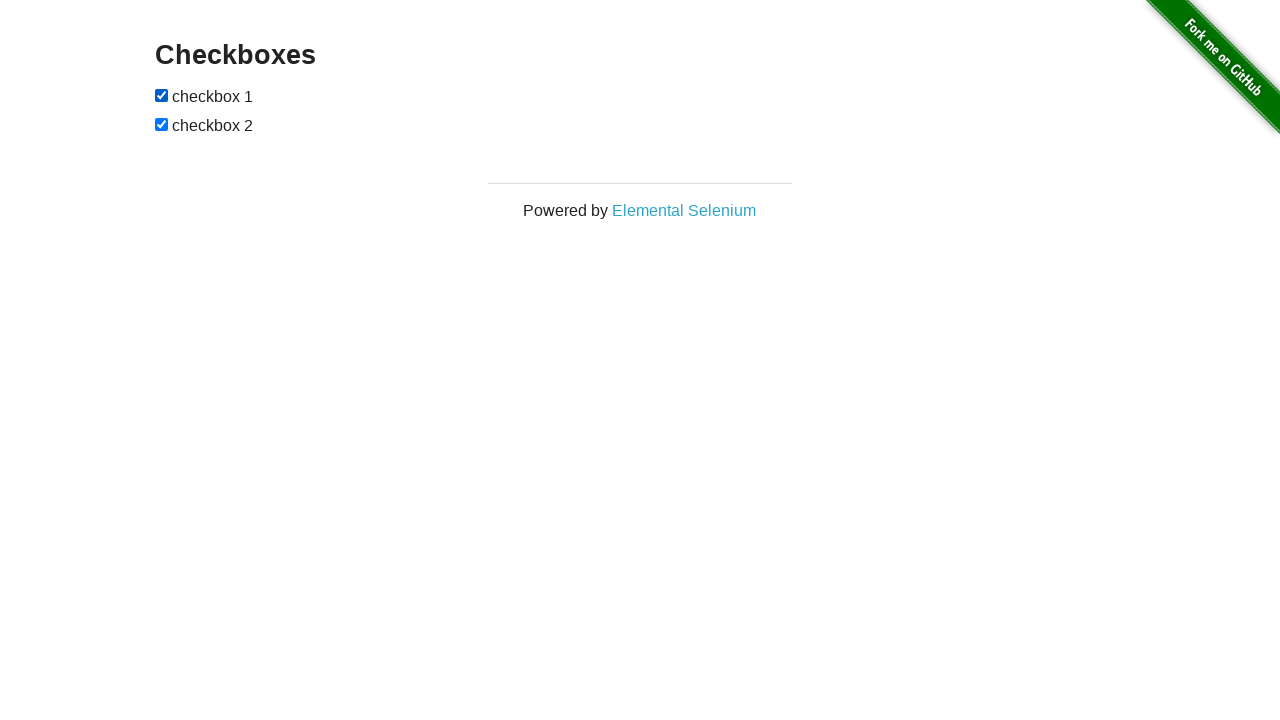

Located the first checkbox element
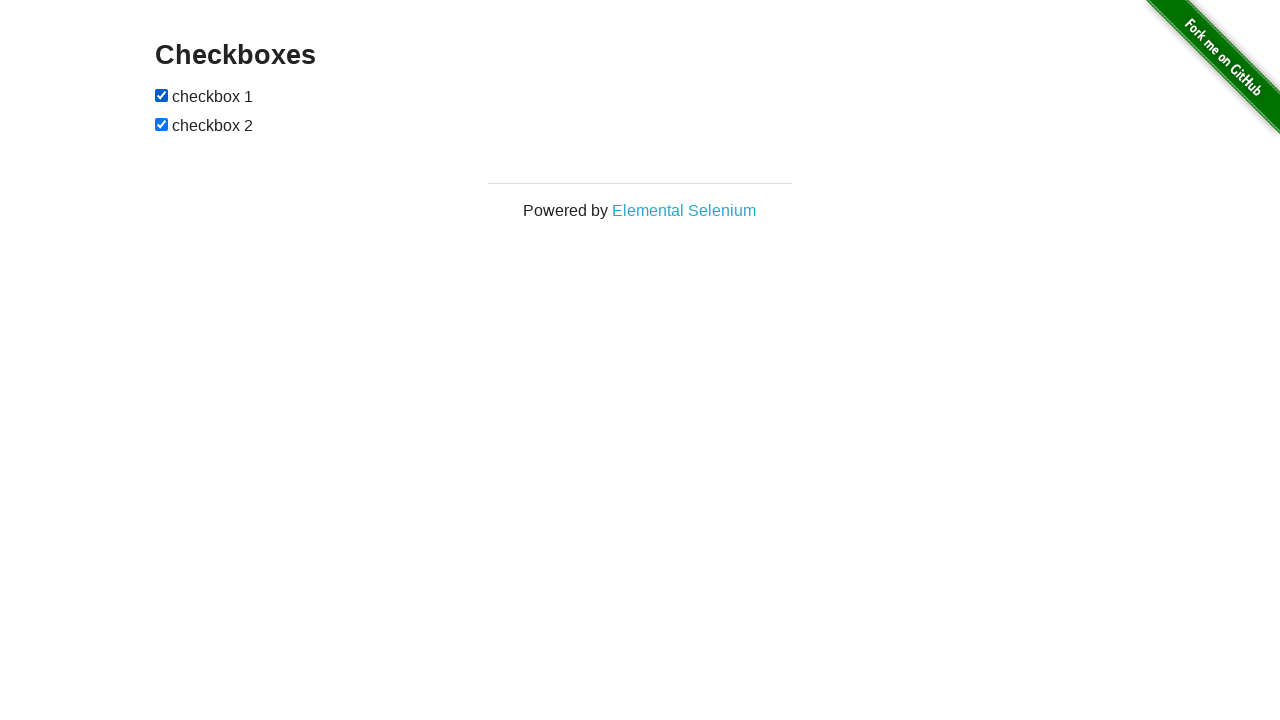

Verified that the first checkbox is selected
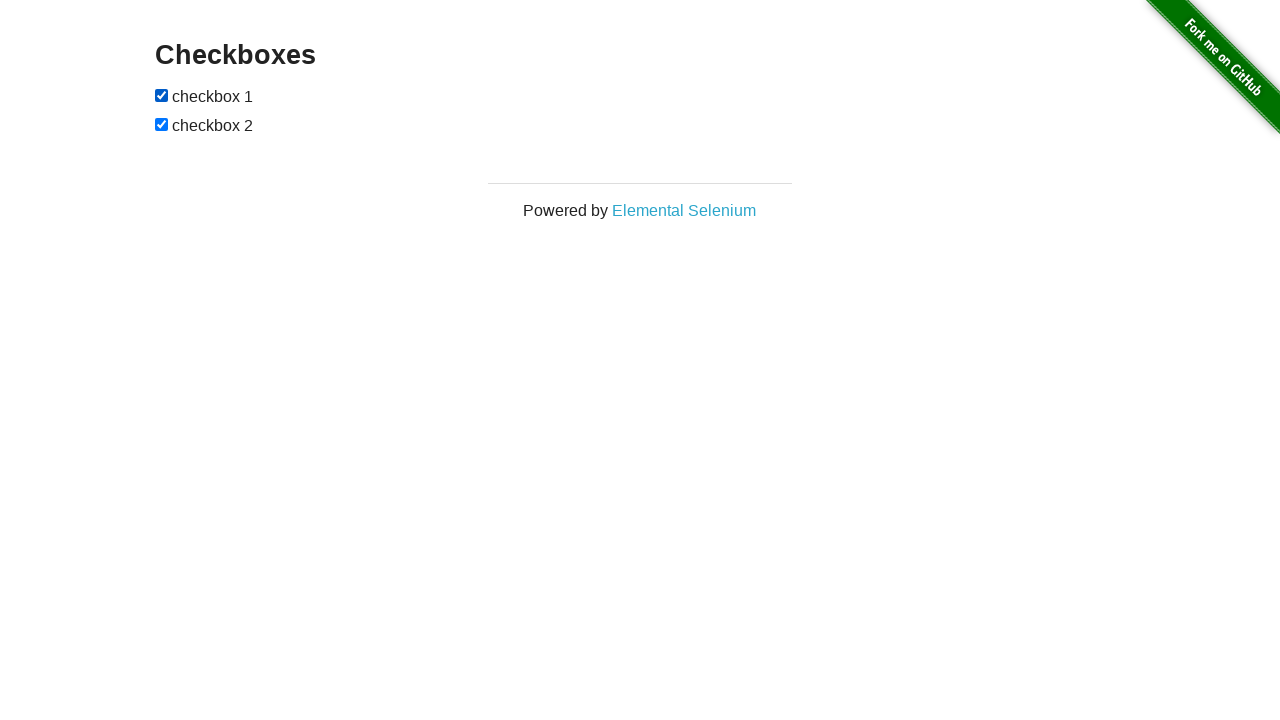

Clicked the second checkbox to deselect it at (162, 124) on xpath=//input[@type='checkbox'][2]
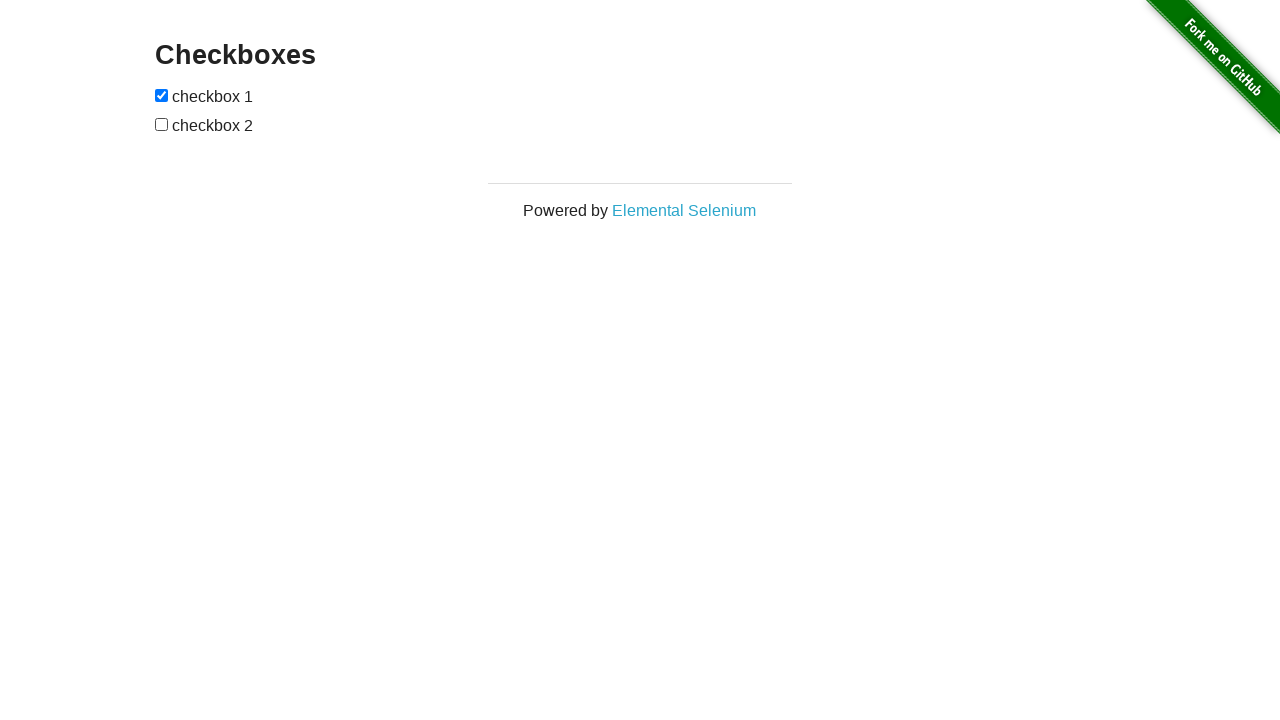

Located the second checkbox element
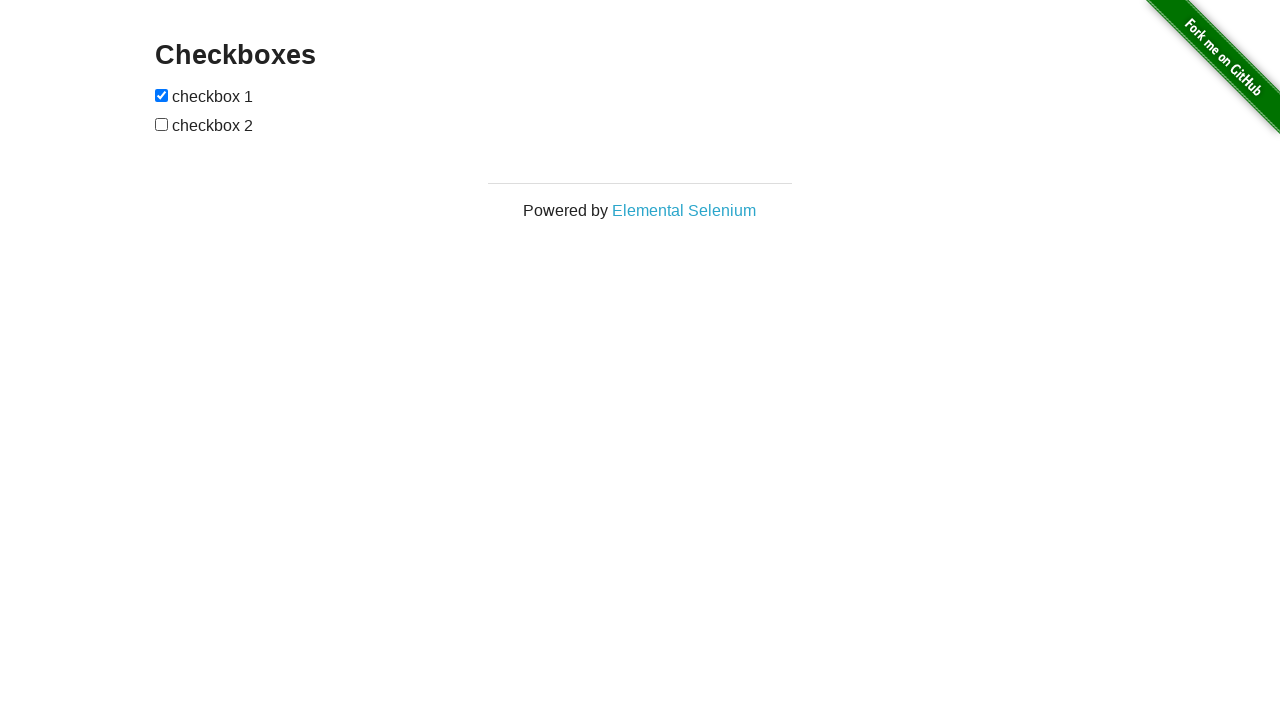

Verified that the second checkbox is deselected
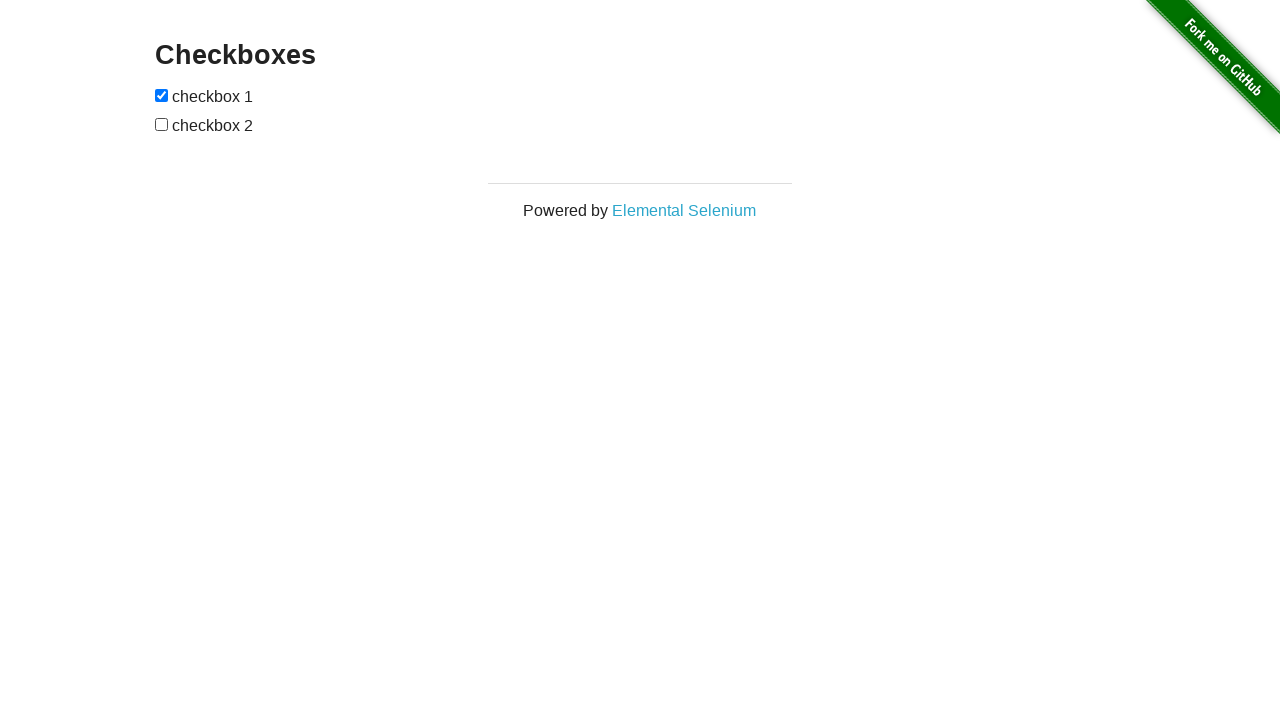

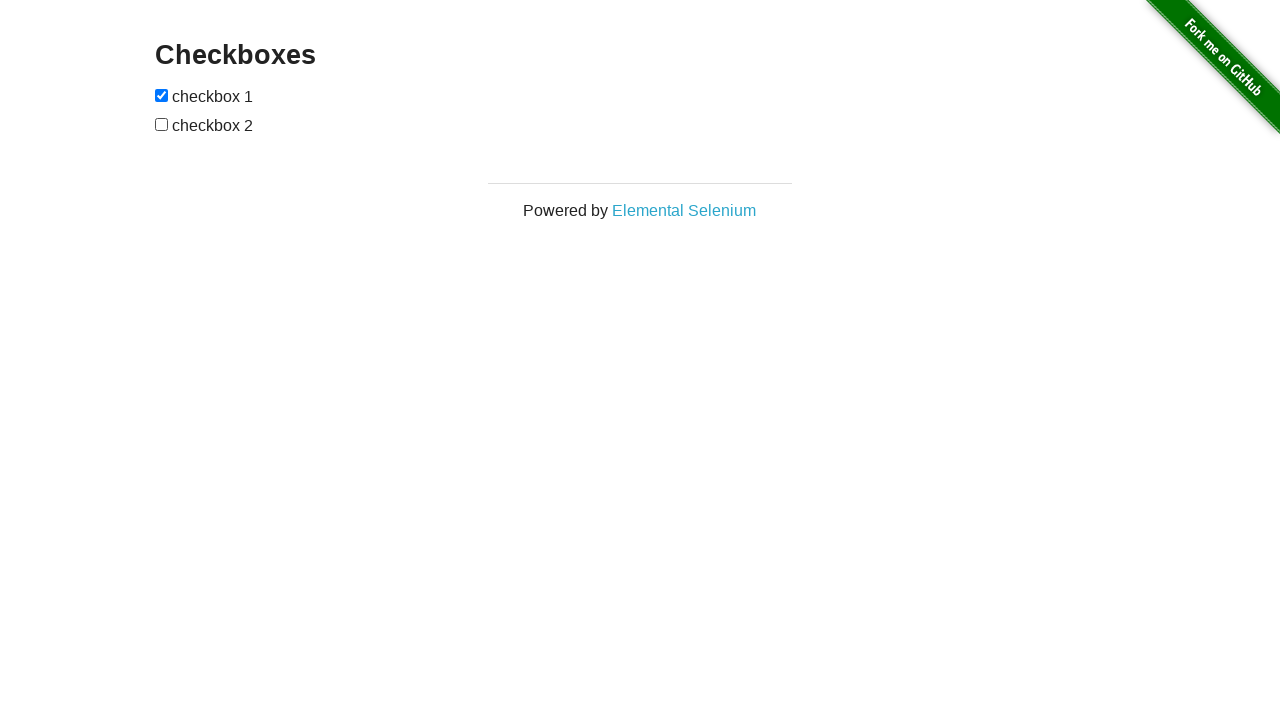